Navigates to the OrangeHRM demo site and waits for the page to load. This is a basic page load verification test.

Starting URL: https://opensource-demo.orangehrmlive.com/

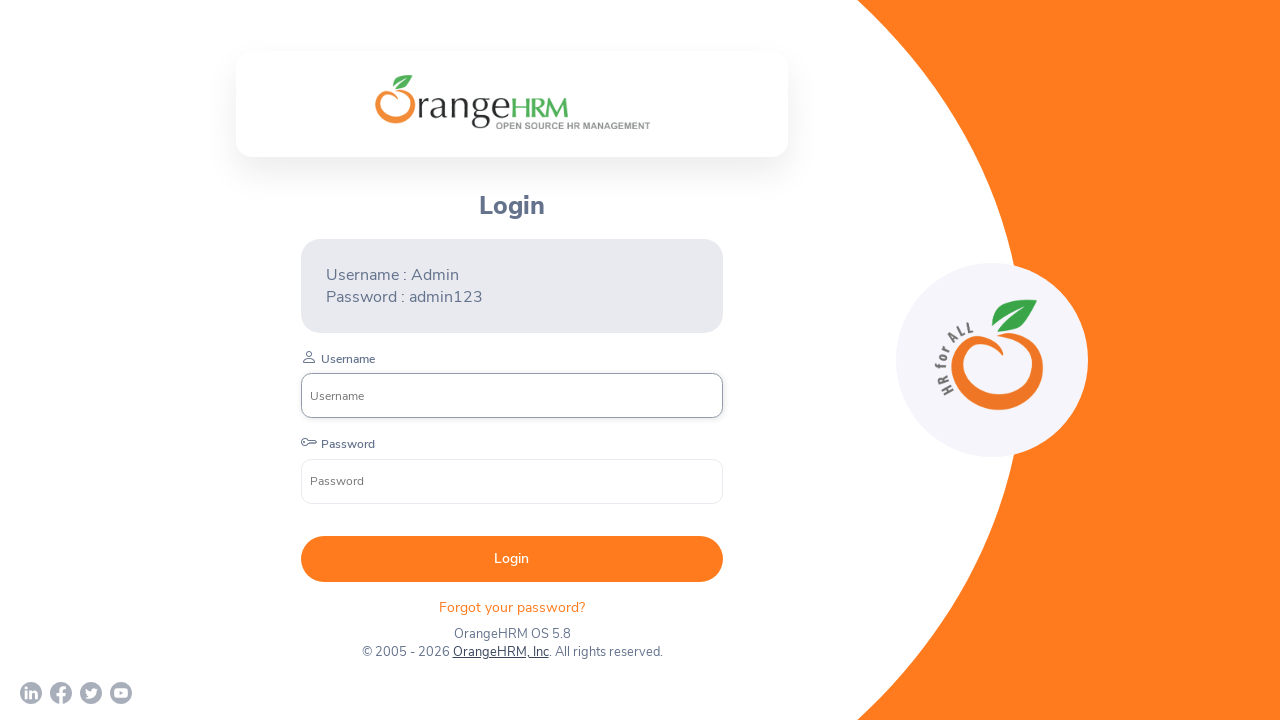

Waited for page to reach networkidle state - OrangeHRM demo site loaded
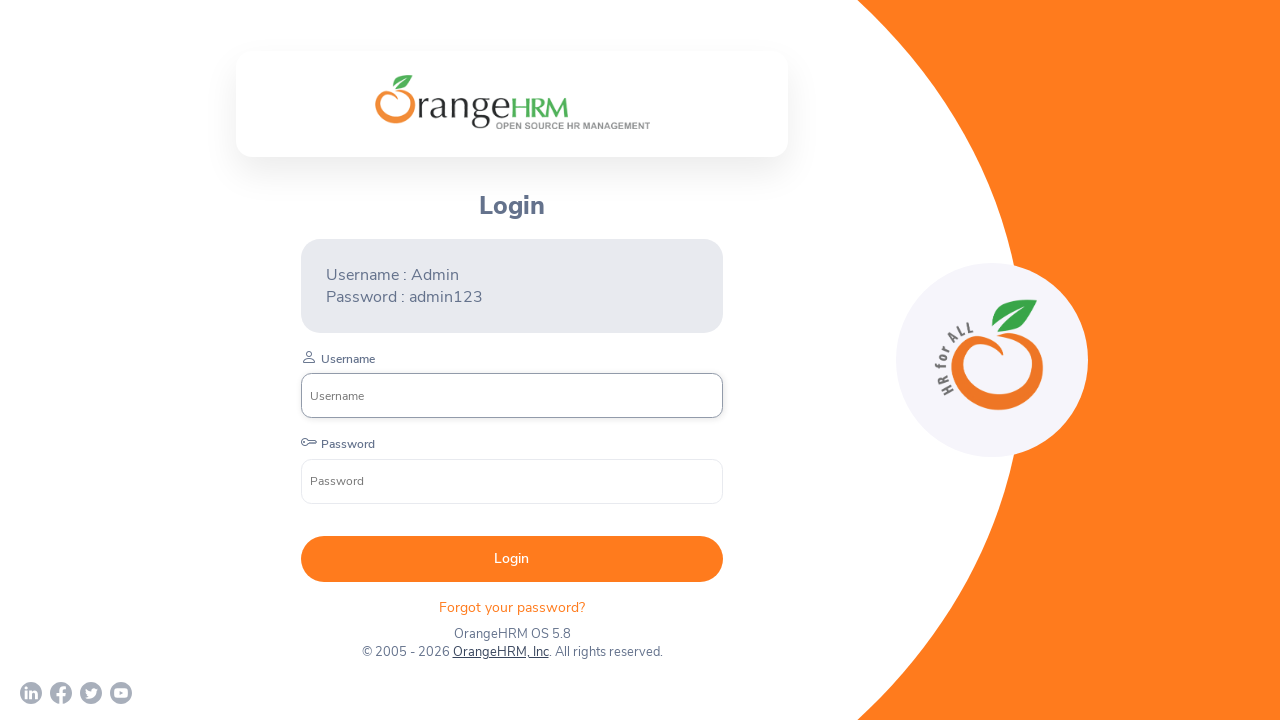

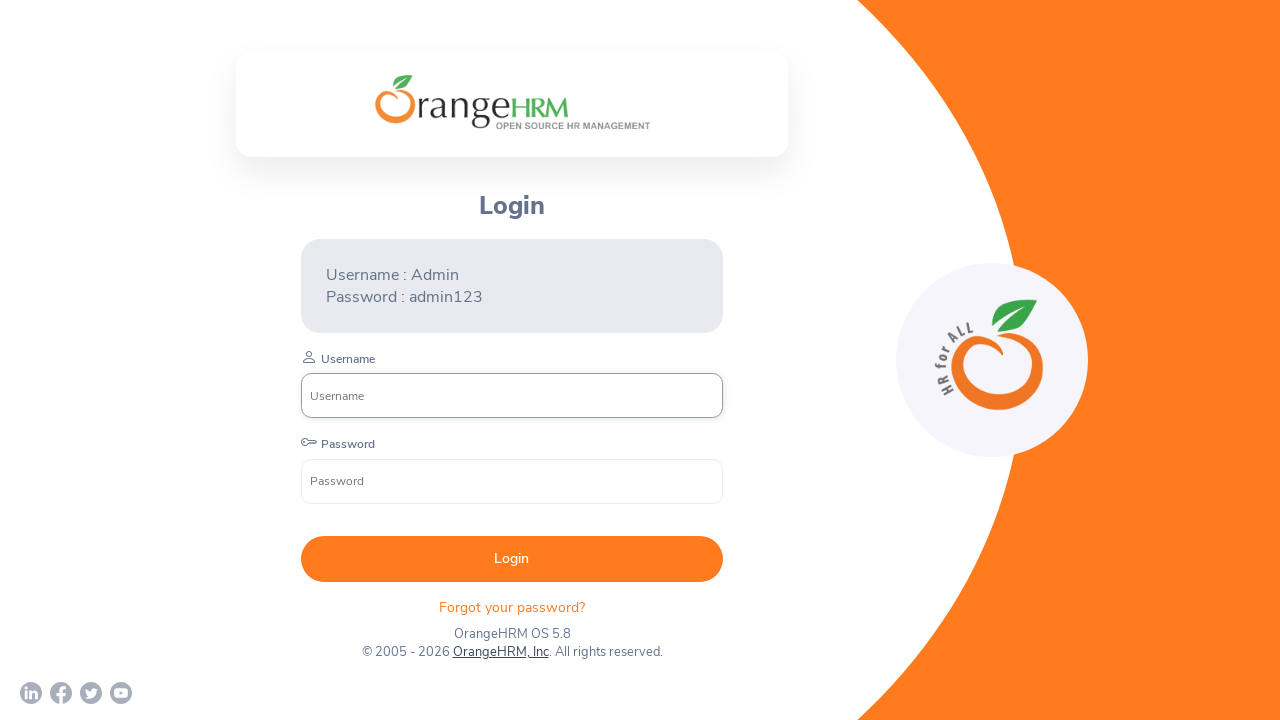